Tests JavaScript alert popup handling by clicking a button to trigger an alert and then accepting/dismissing it

Starting URL: https://demo.automationtesting.in/Alerts.html

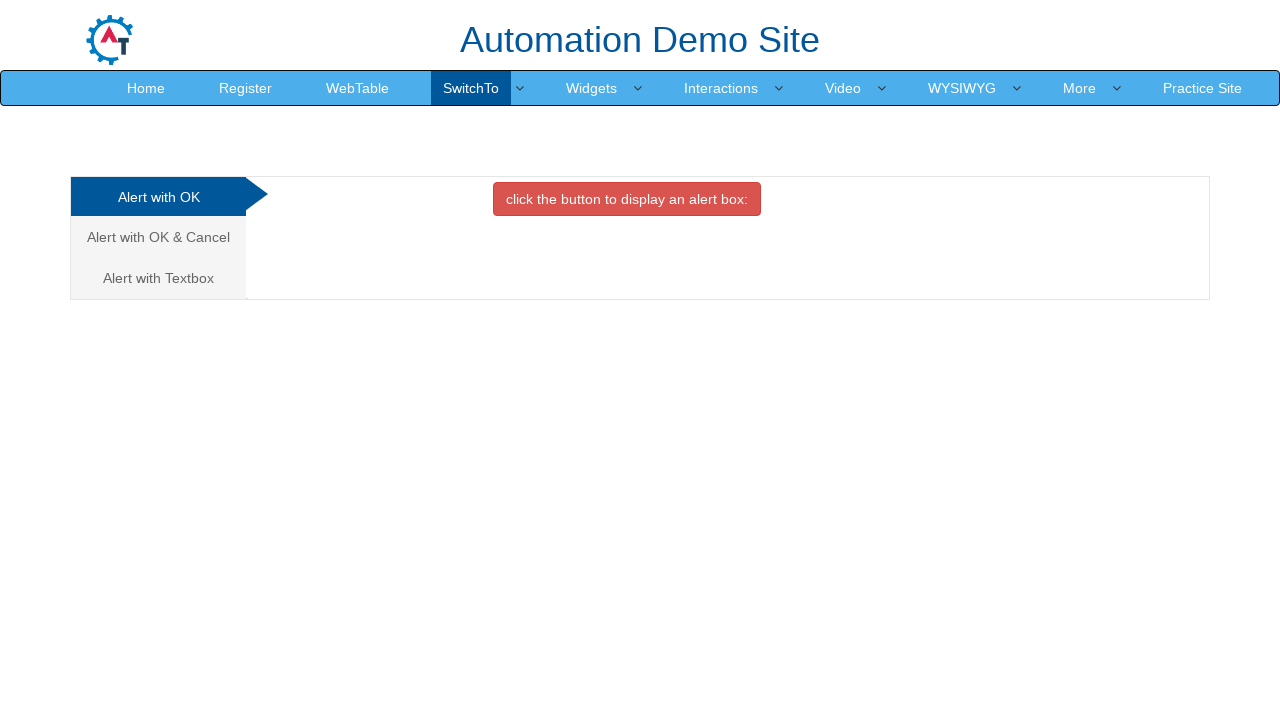

Clicked button to display alert box at (627, 199) on xpath=//button[contains(.,'click the button to display an  alert box:')]
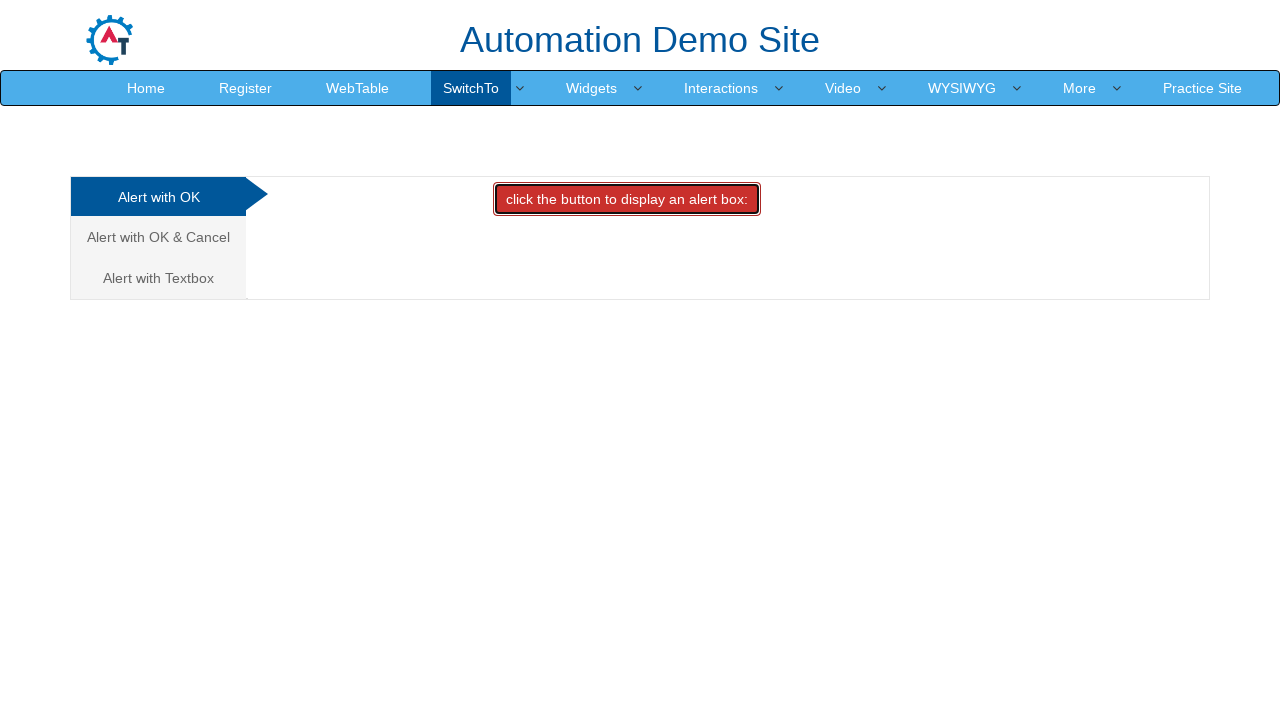

Set up dialog handler to accept alerts
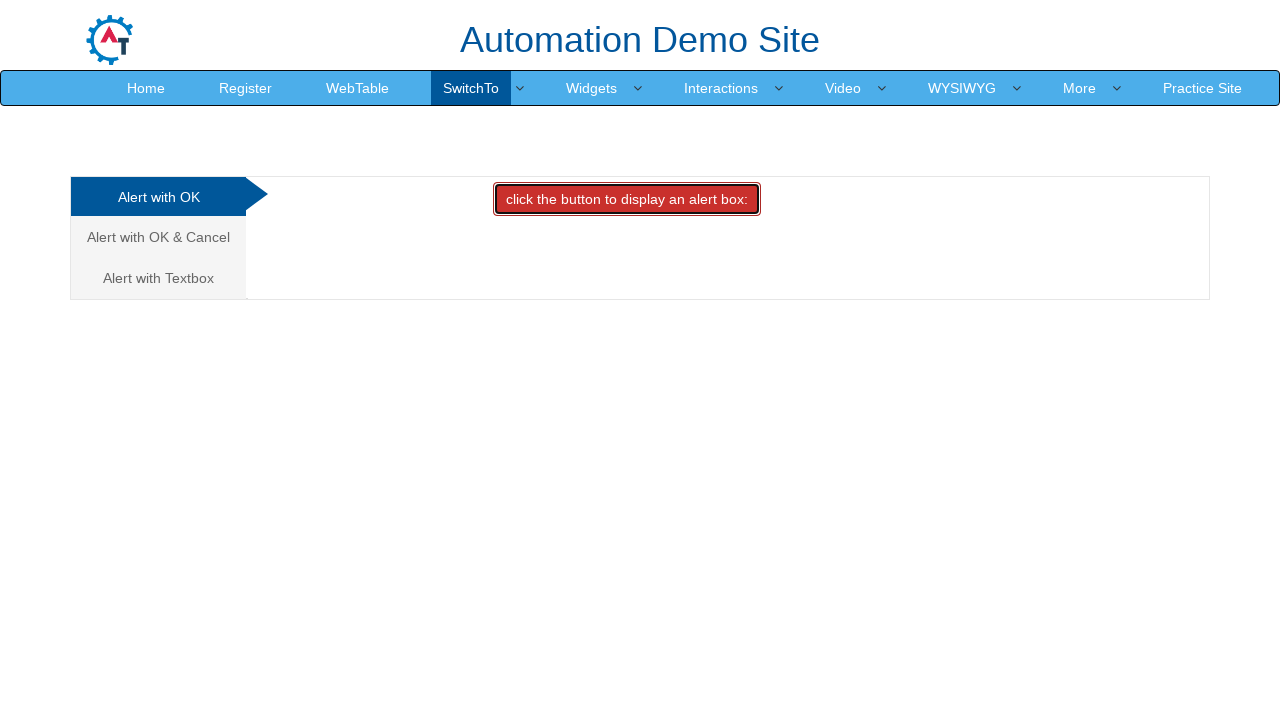

Set up one-time dialog handler to accept alert
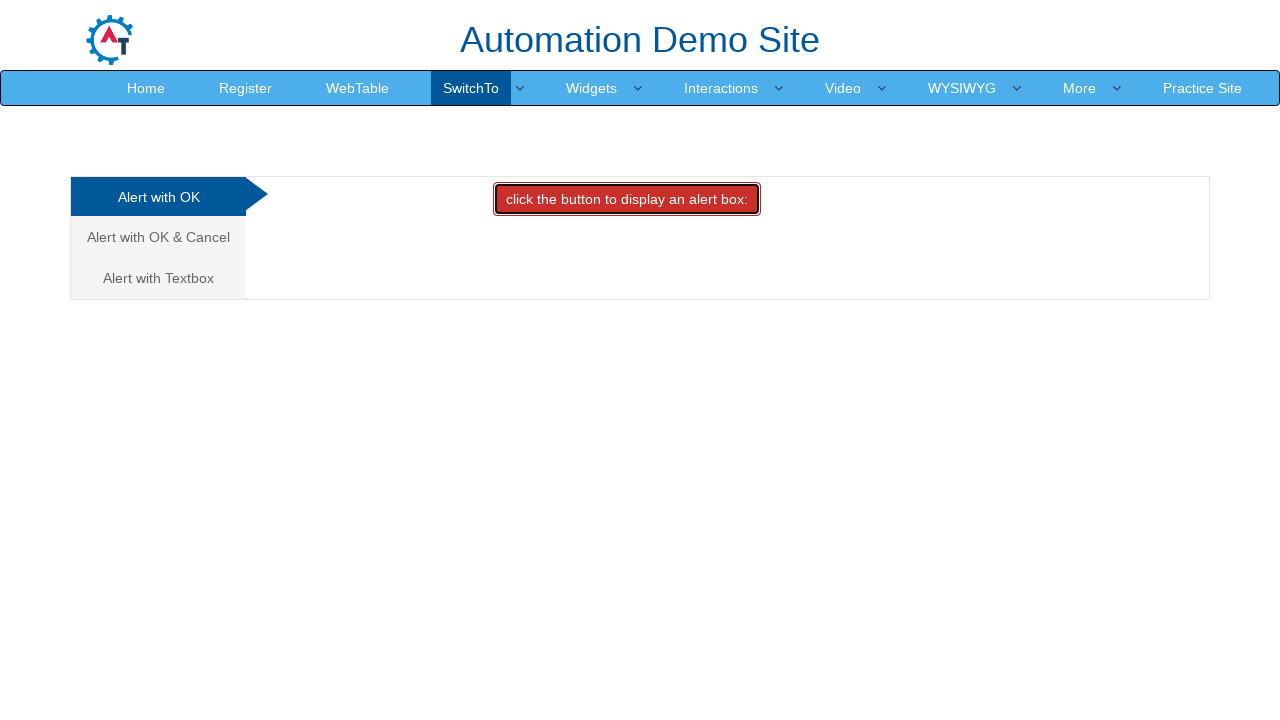

Clicked button to display alert box again at (627, 199) on xpath=//button[contains(.,'click the button to display an  alert box:')]
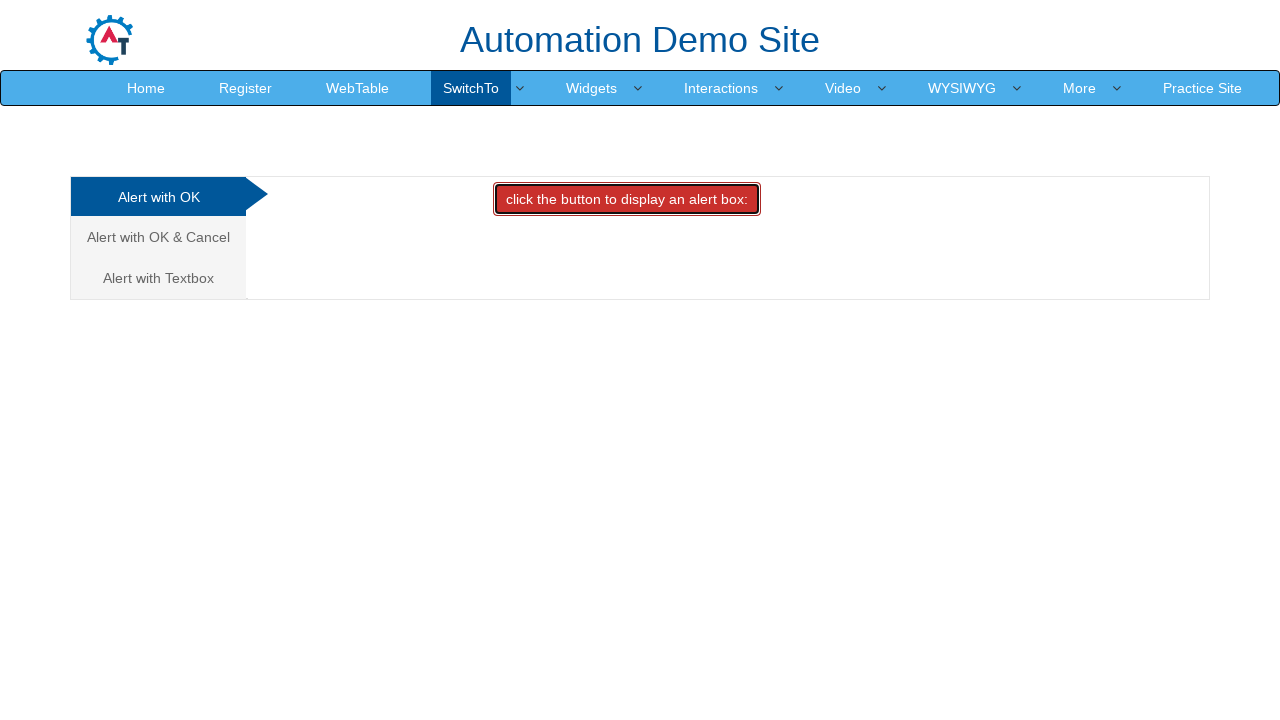

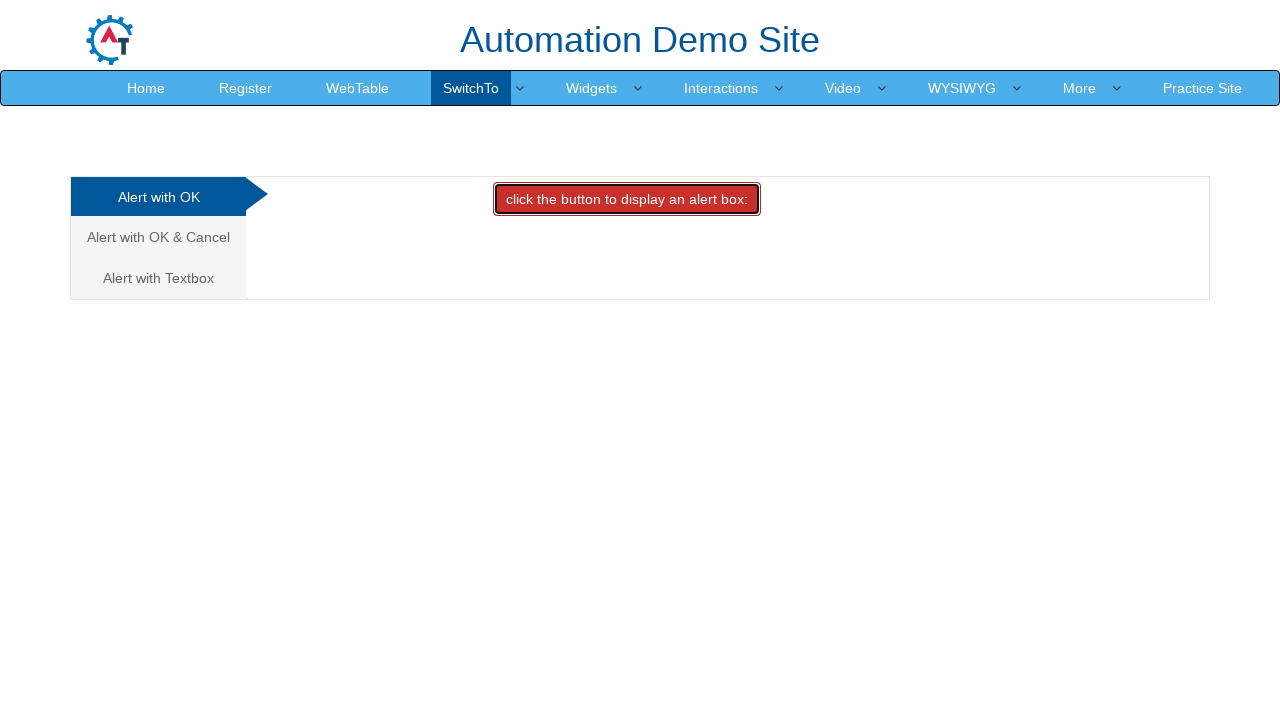